Tests a registration form by uploading a file, checking the relocate checkbox, and submitting the form. Note: Most form fields are commented out in the original script.

Starting URL: https://grotechminds.com/registration/

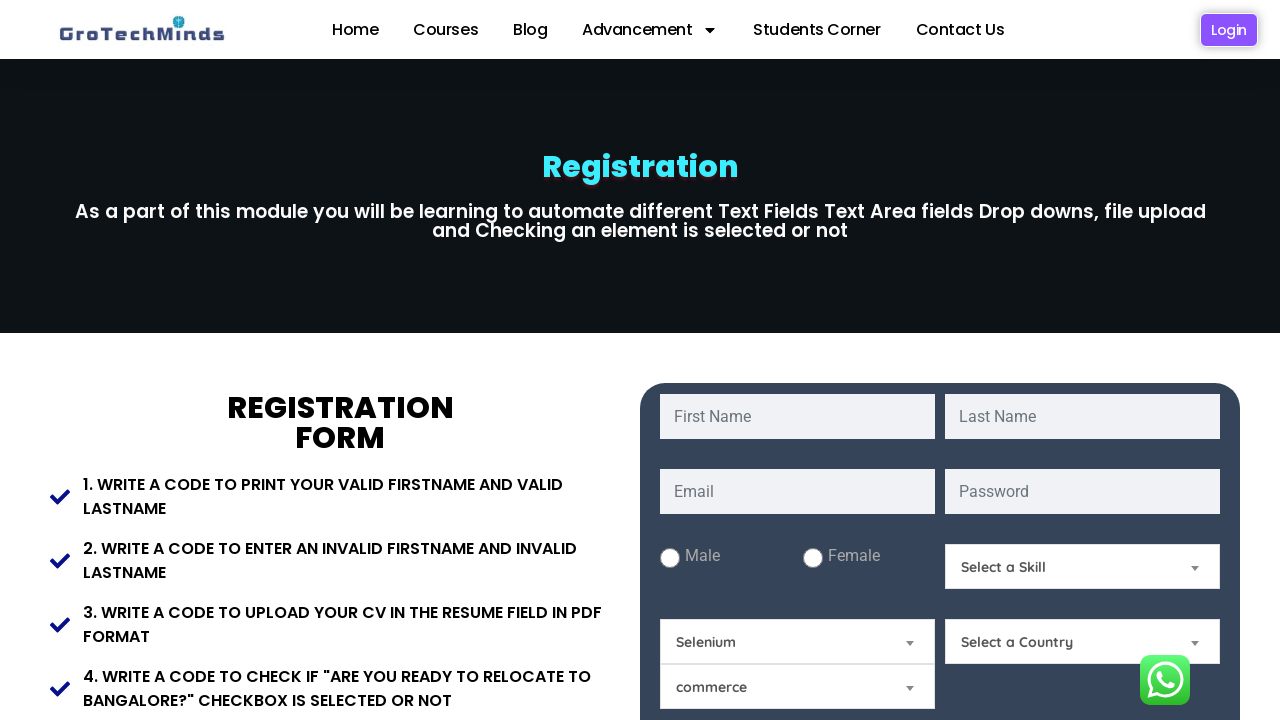

Cleared any existing files from file input field
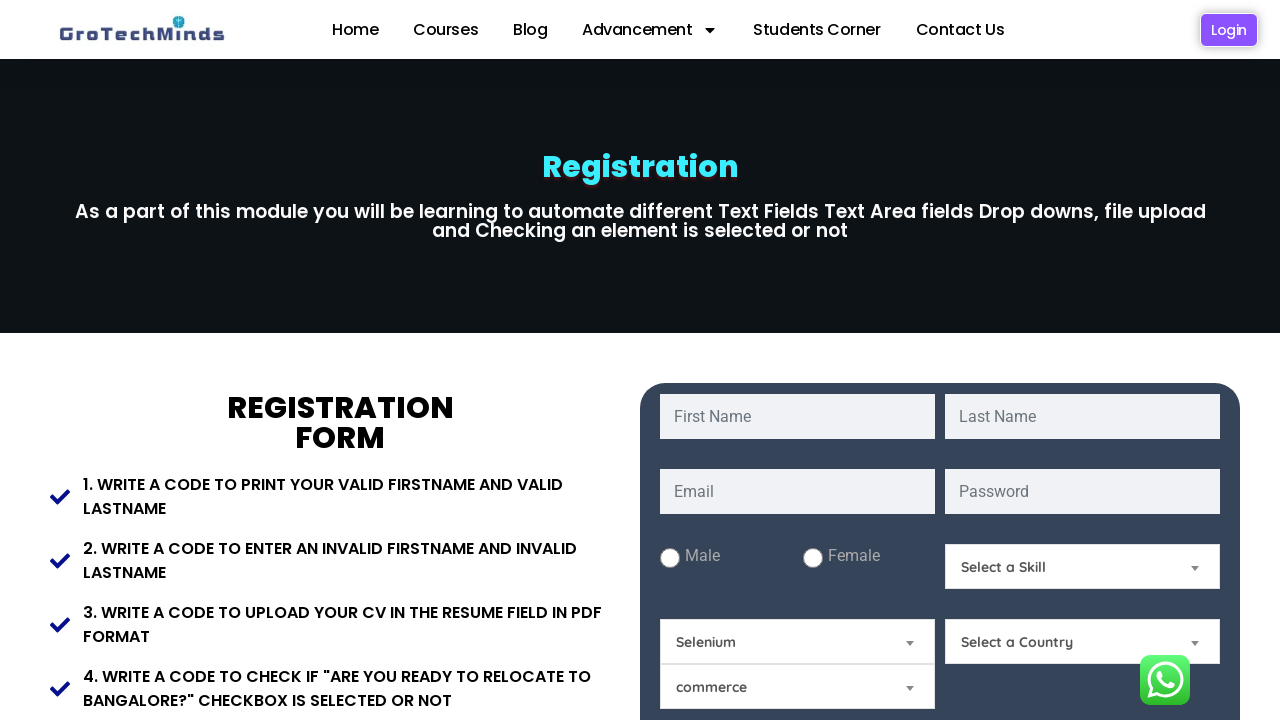

Clicked the relocate checkbox at (975, 360) on input#relocate
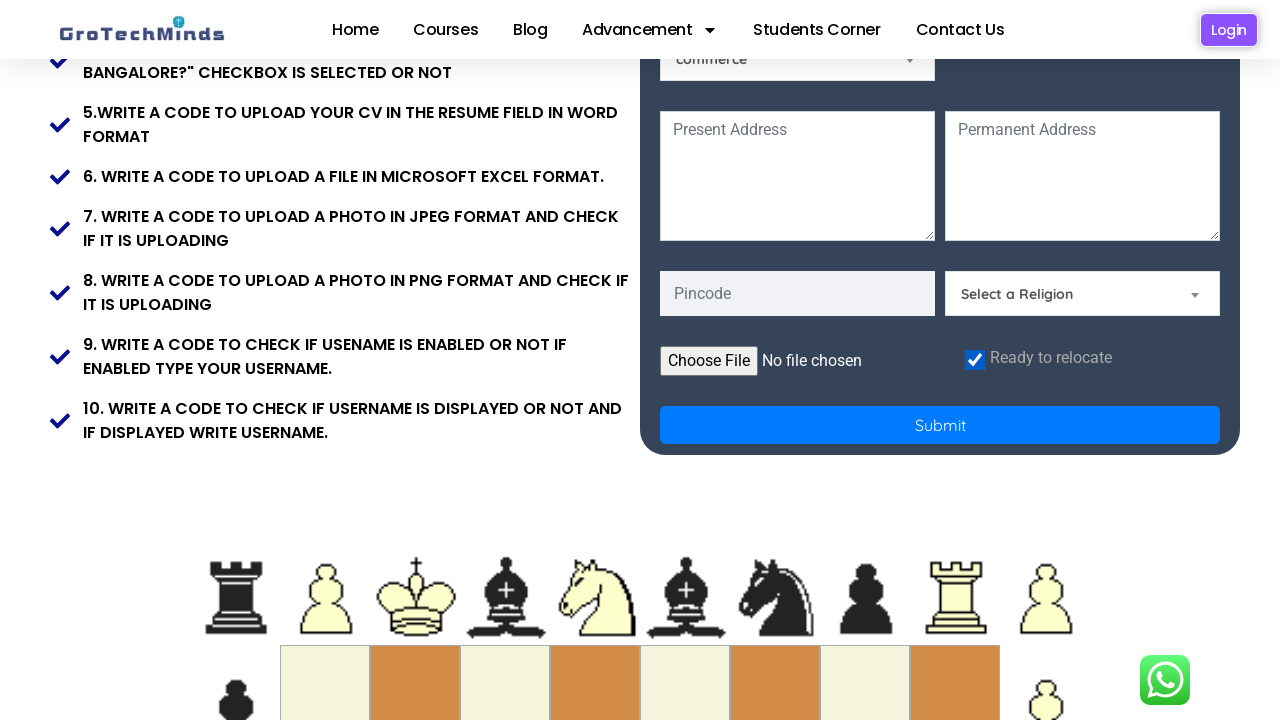

Clicked the submit button to submit registration form at (940, 425) on button.btn.btn-primary
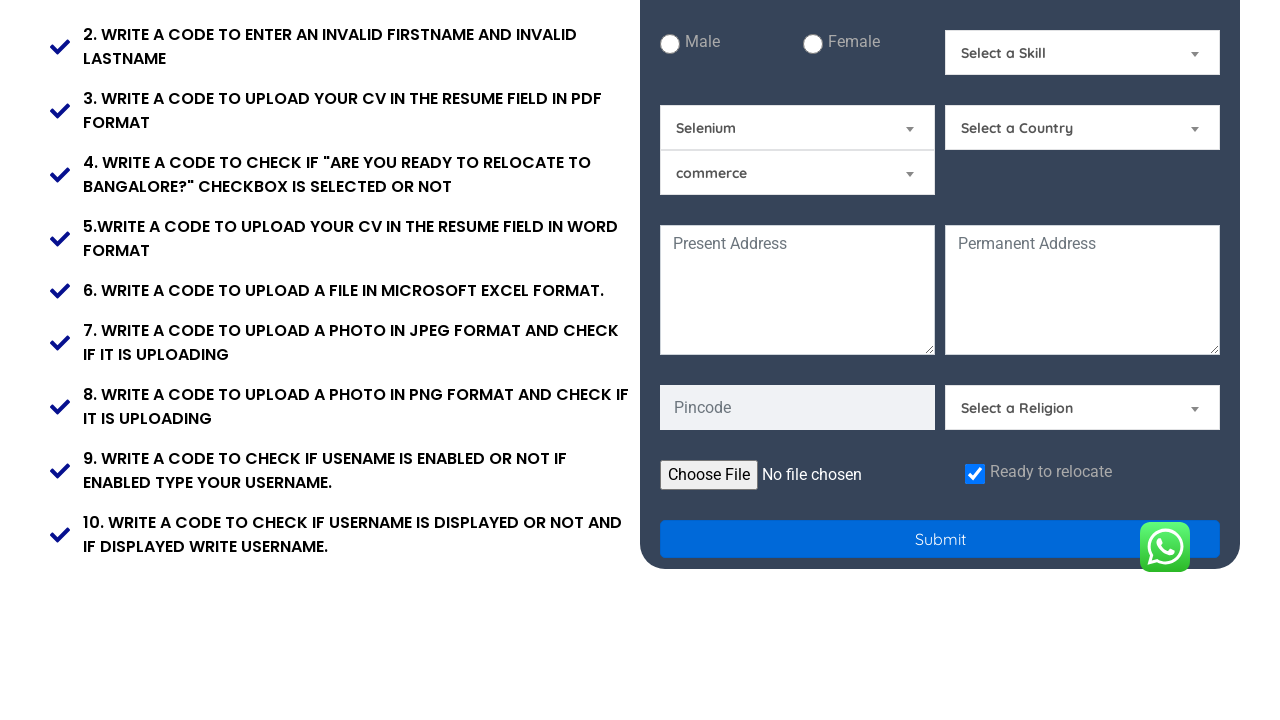

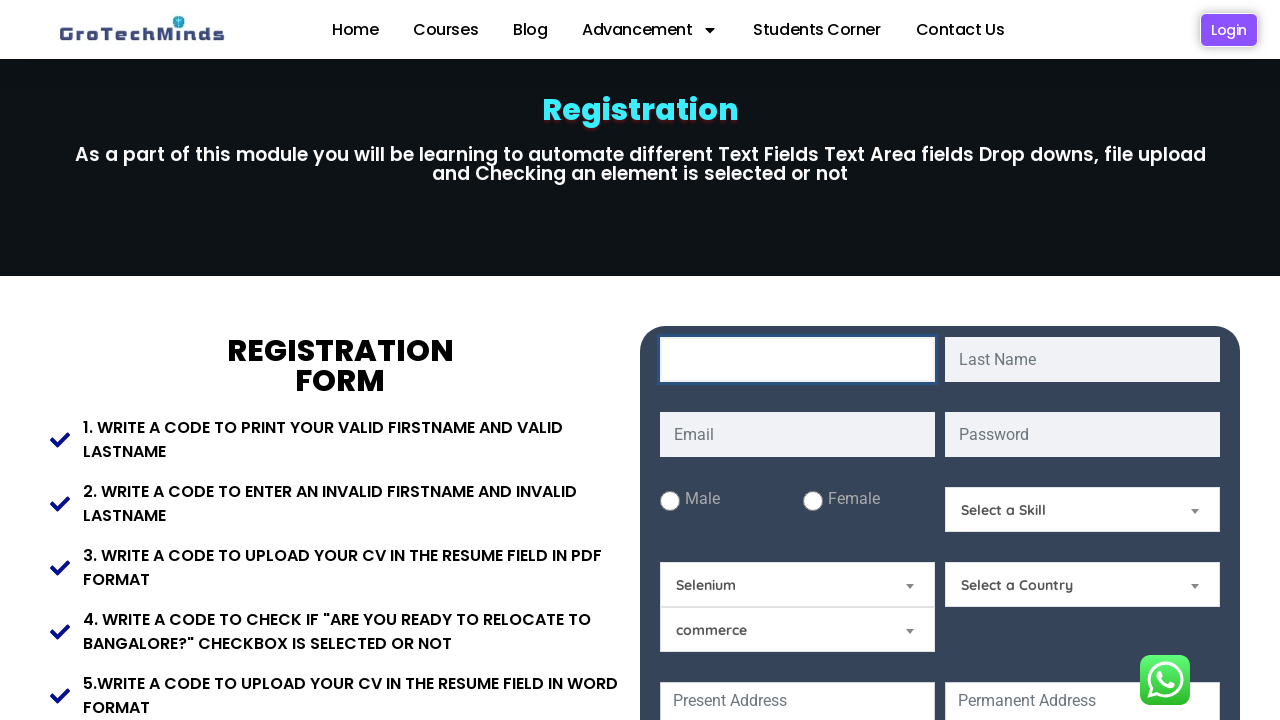